Tests JavaScript prompt alert functionality by clicking a button that triggers a prompt alert, then entering text into the prompt and accepting it.

Starting URL: https://demoqa.com/alerts

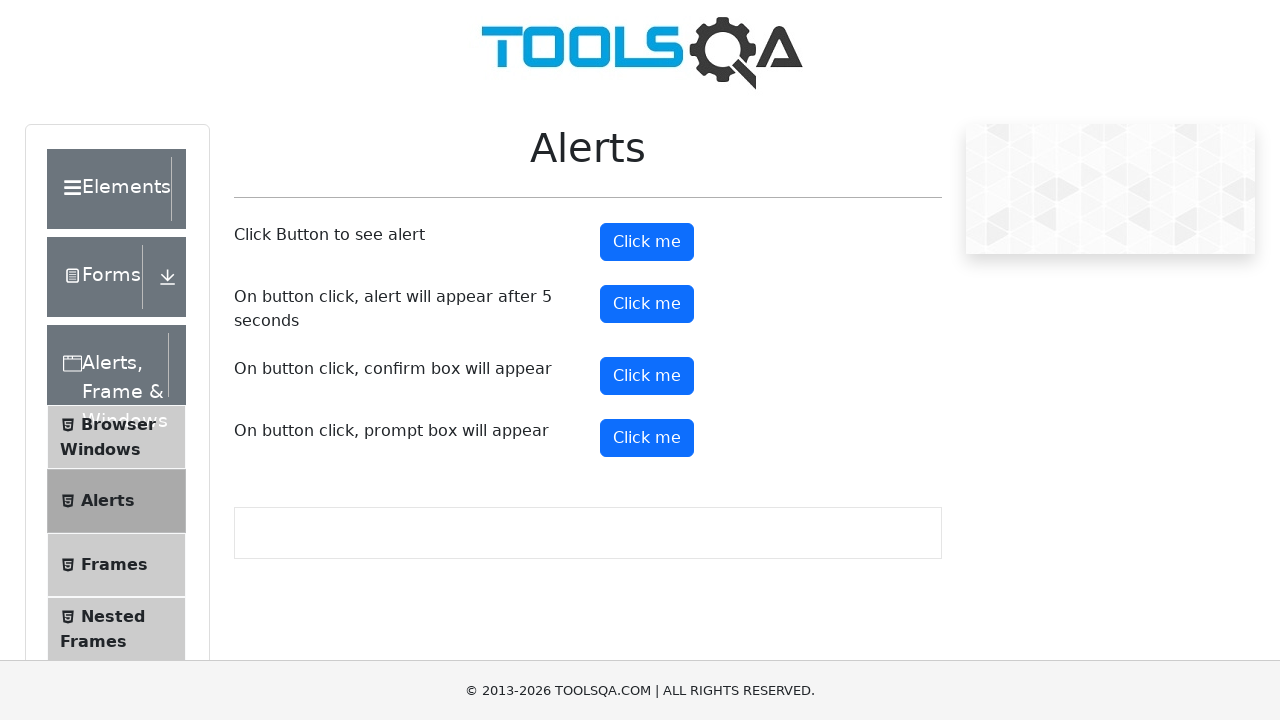

Waited for prompt button selector to load
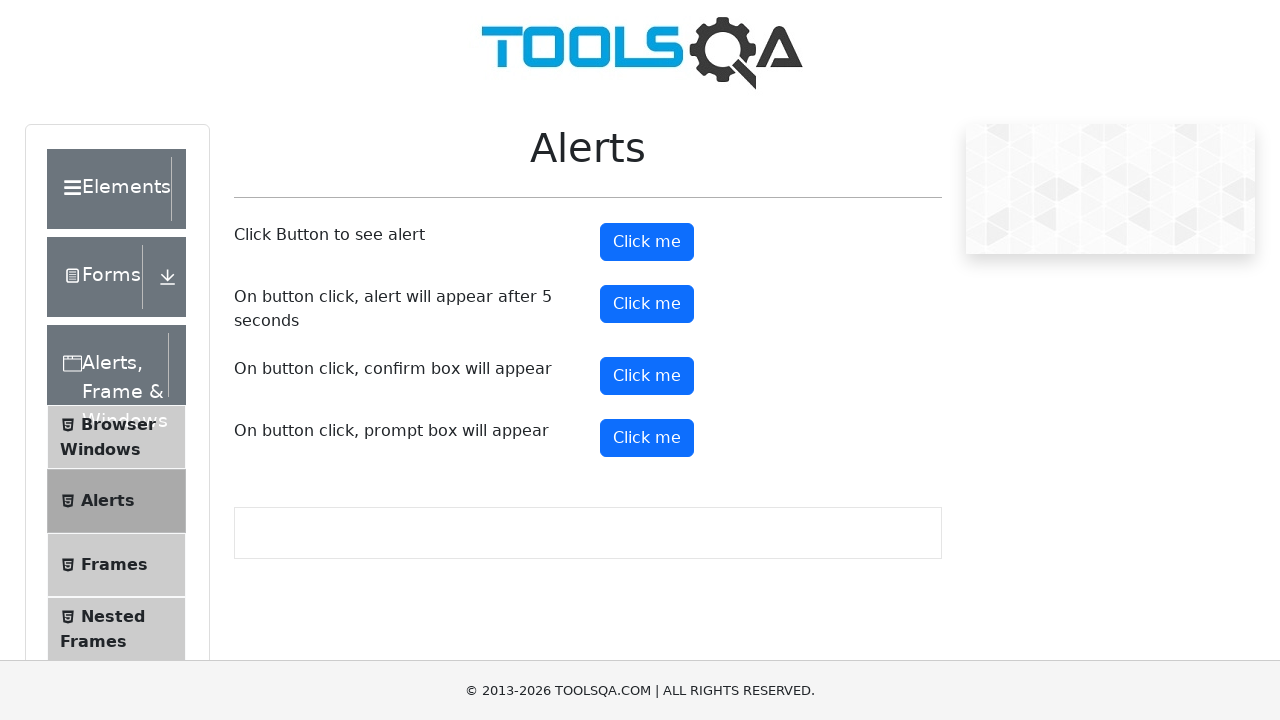

Set up dialog handler to accept prompt with text 'basma'
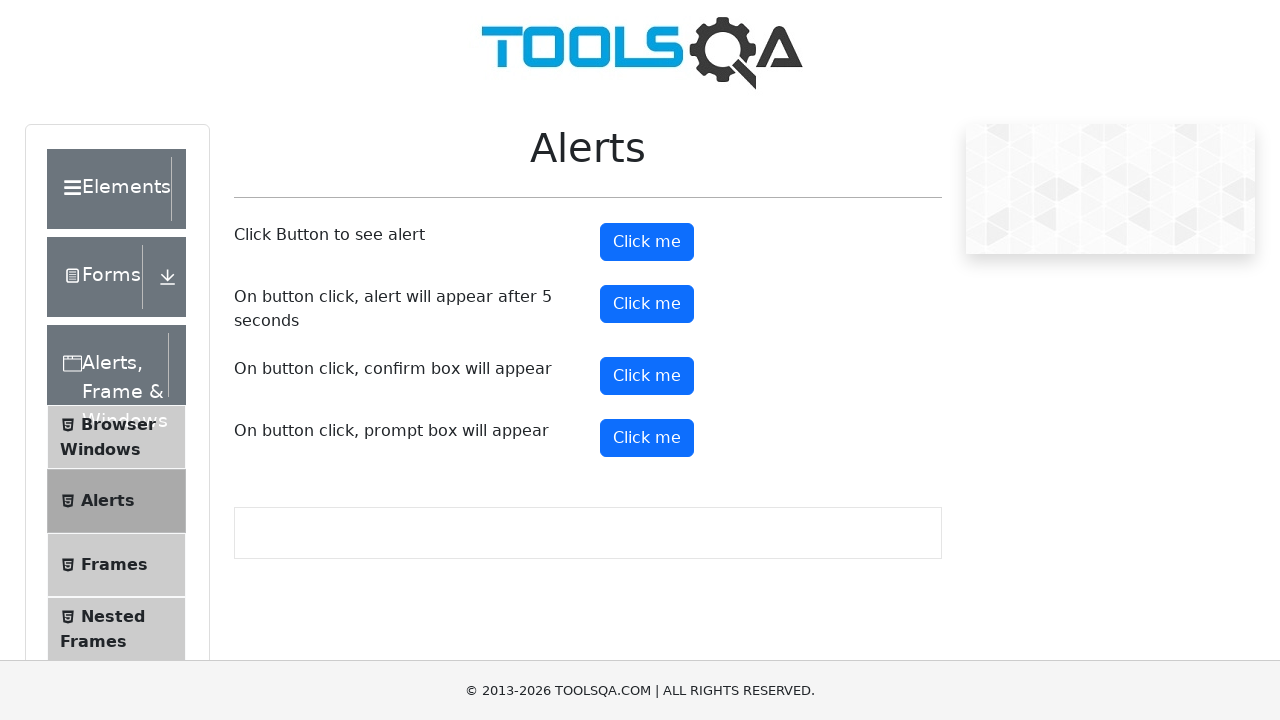

Clicked prompt button to trigger alert at (647, 438) on #promtButton
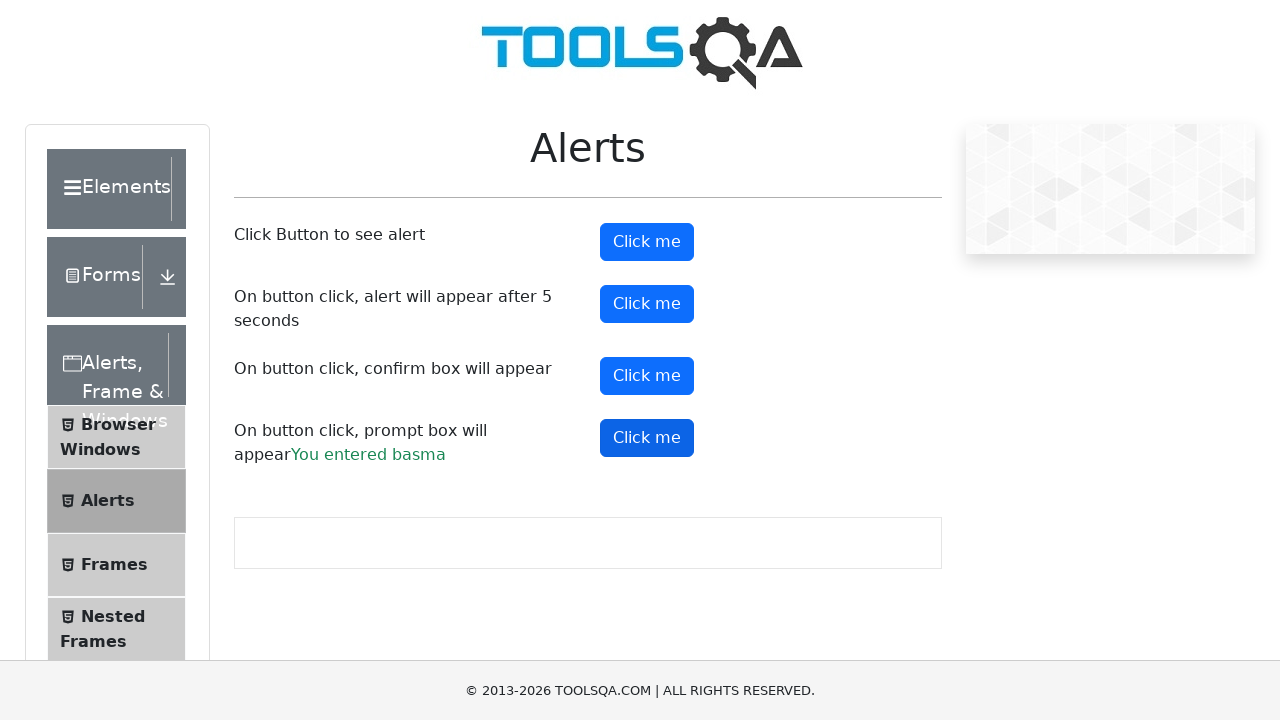

Waited for prompt dialog to be handled
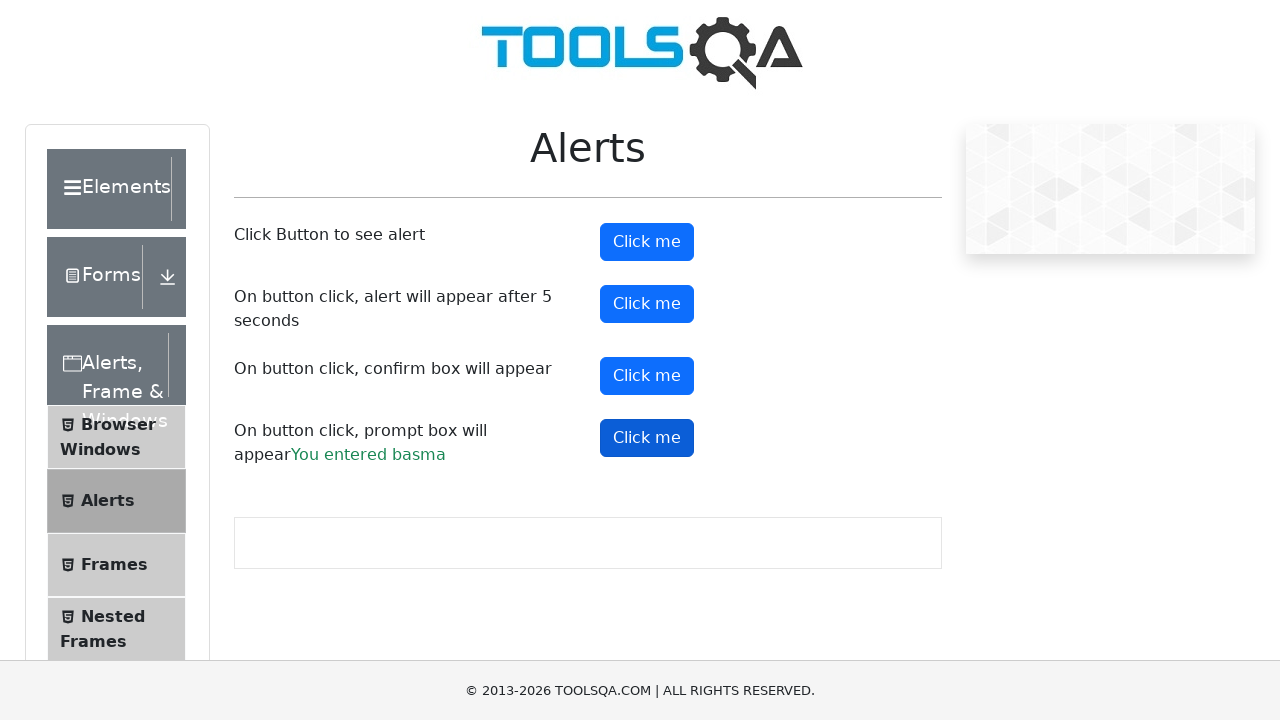

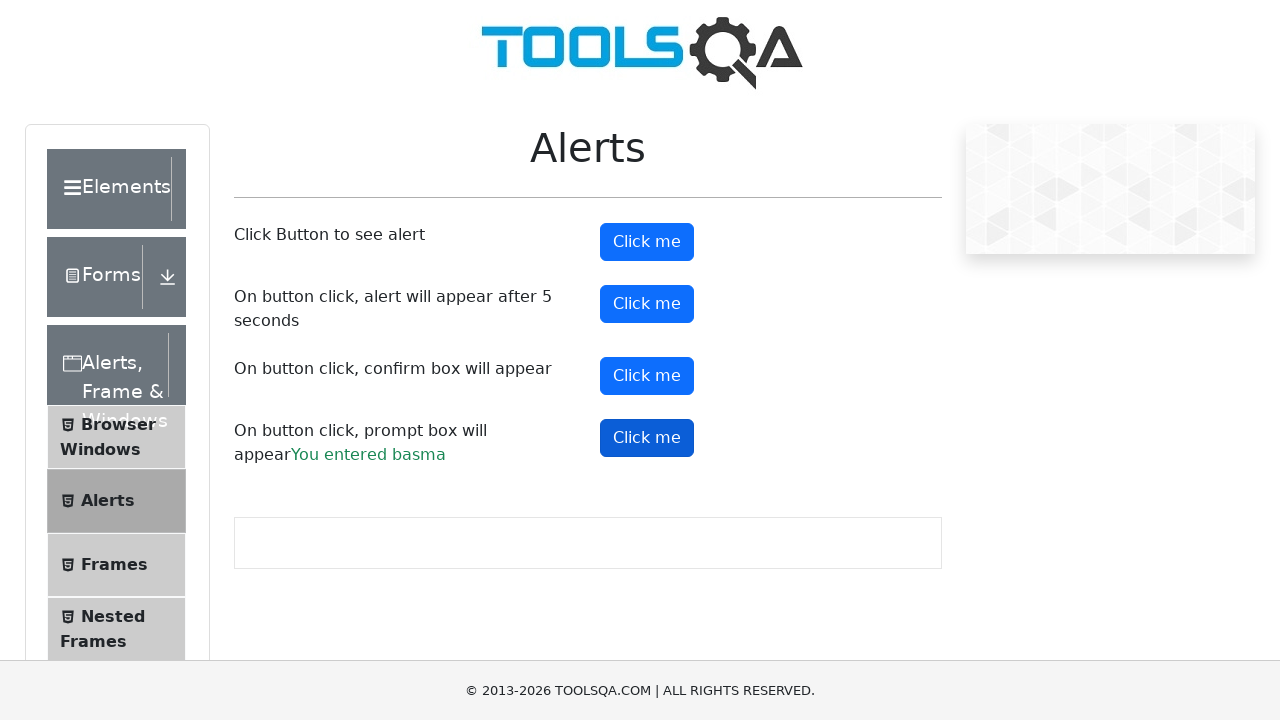